Tests clicking a button identified by its CSS class attribute on a UI testing playground page, demonstrating how to handle dynamic class ordering in element selection.

Starting URL: http://uitestingplayground.com/classattr

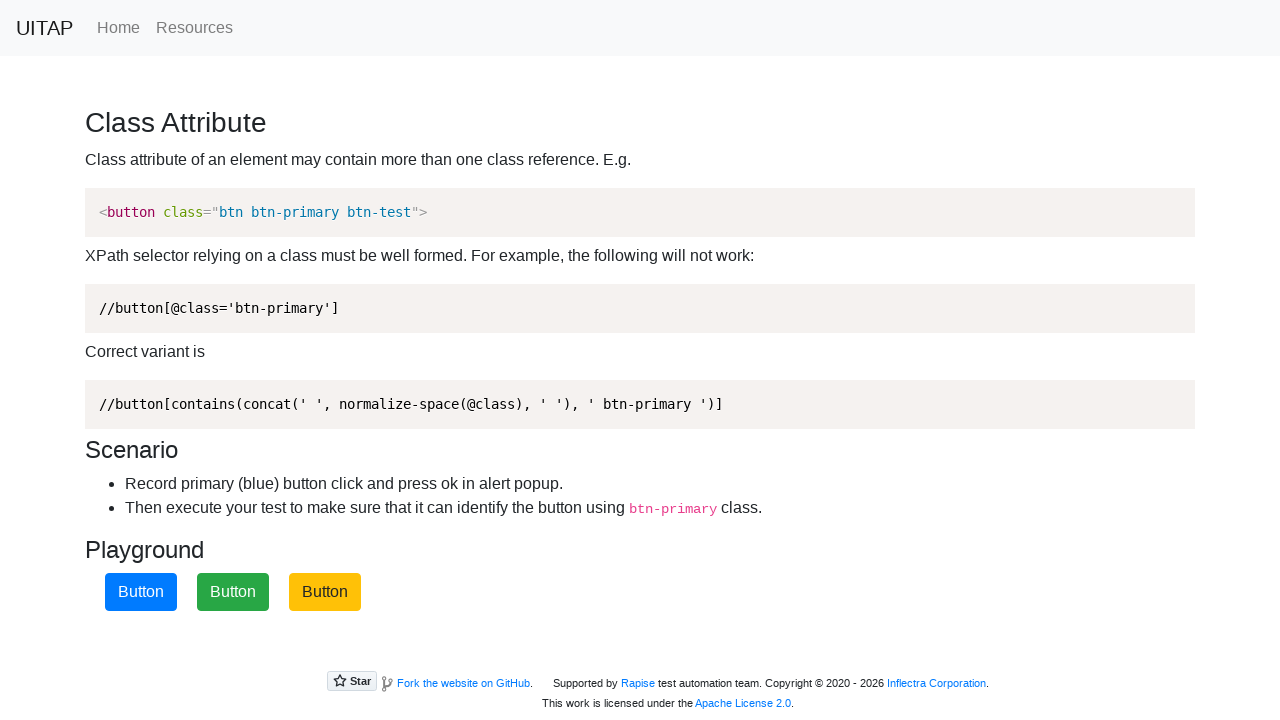

Navigated to UI Testing Playground classattr page
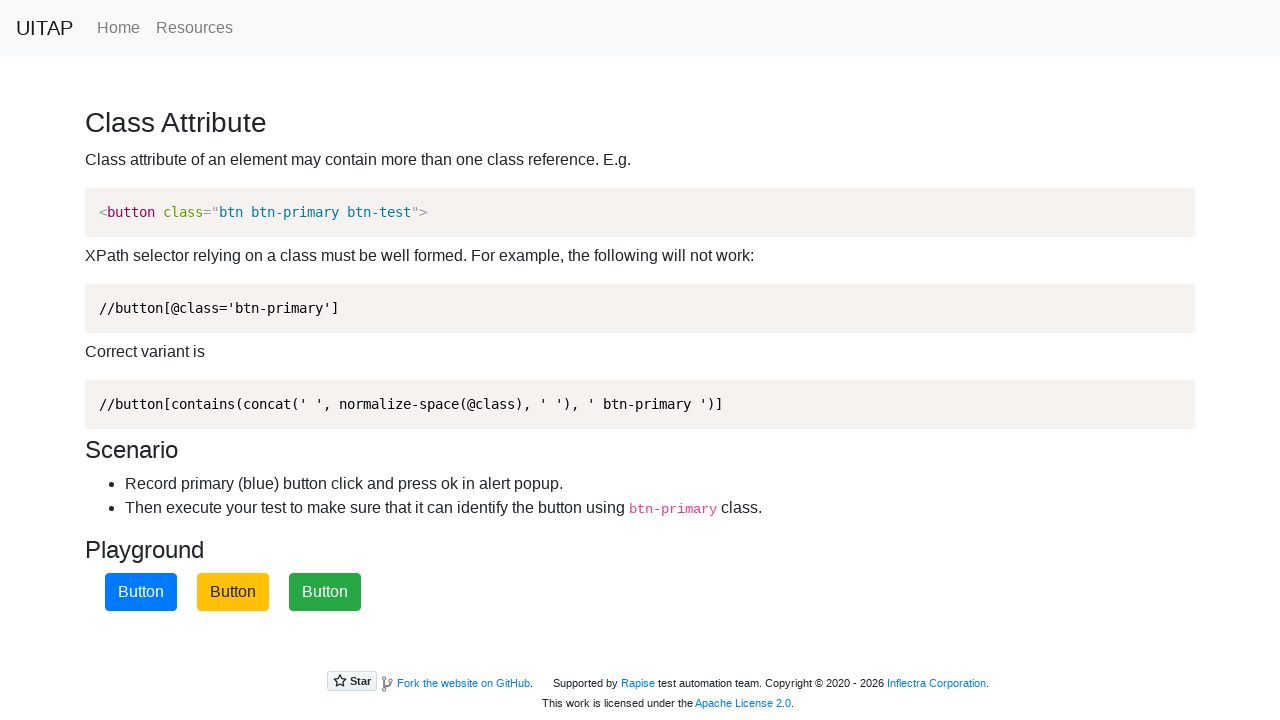

Clicked button with btn-primary class using XPath that handles dynamic class ordering at (141, 592) on xpath=//button[contains(concat(' ', normalize-space(@class), ' '), ' btn-primary
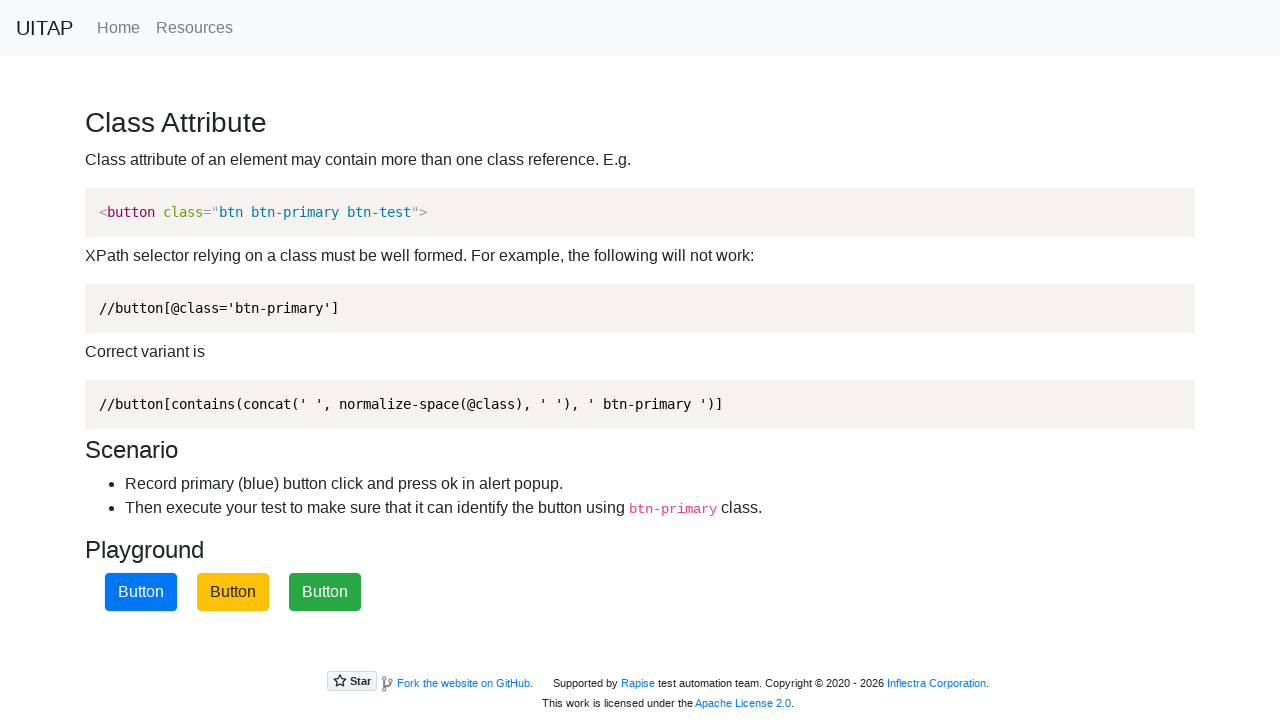

Set up dialog handler to accept any alerts
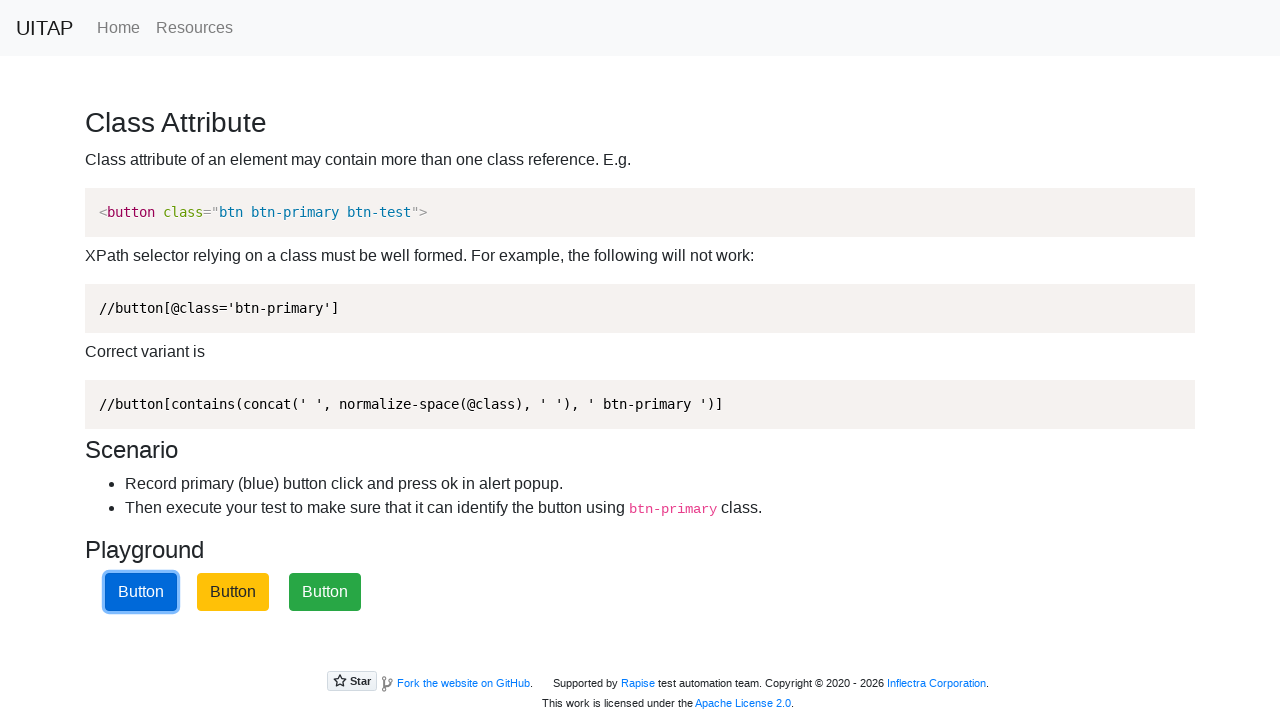

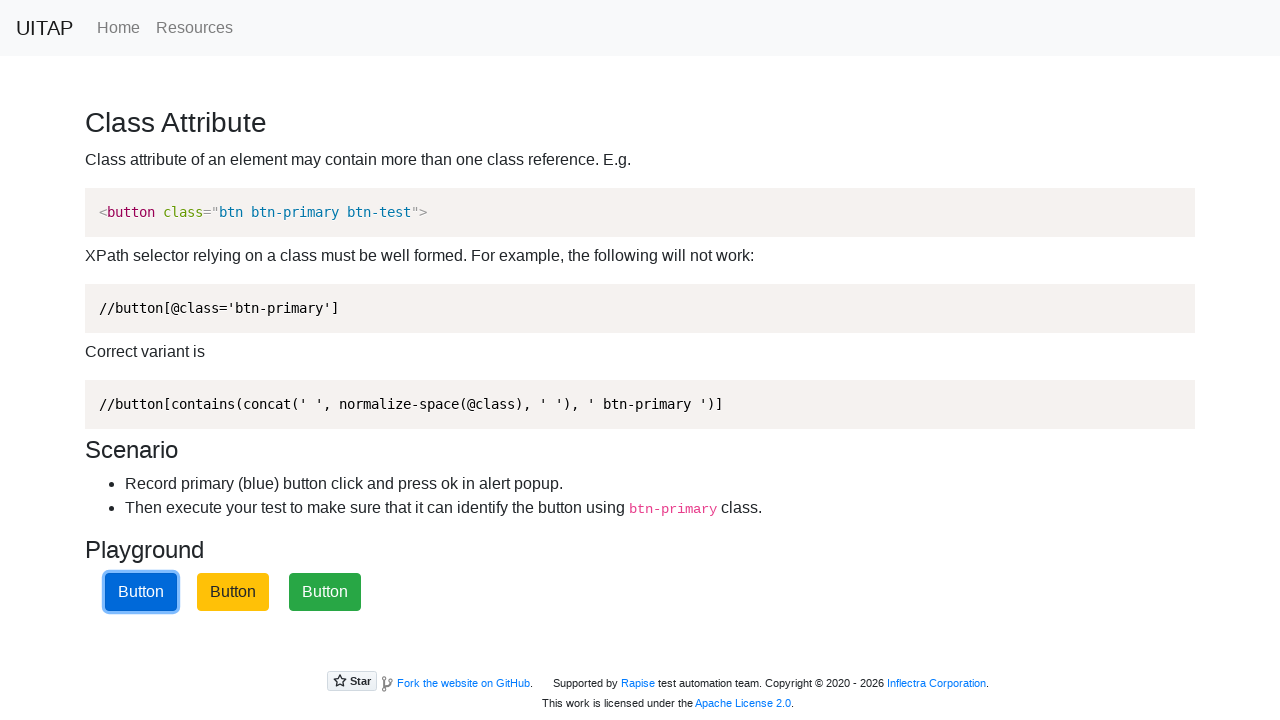